Tests login form validation with incorrect password

Starting URL: http://intershop5.skillbox.ru/my-account/

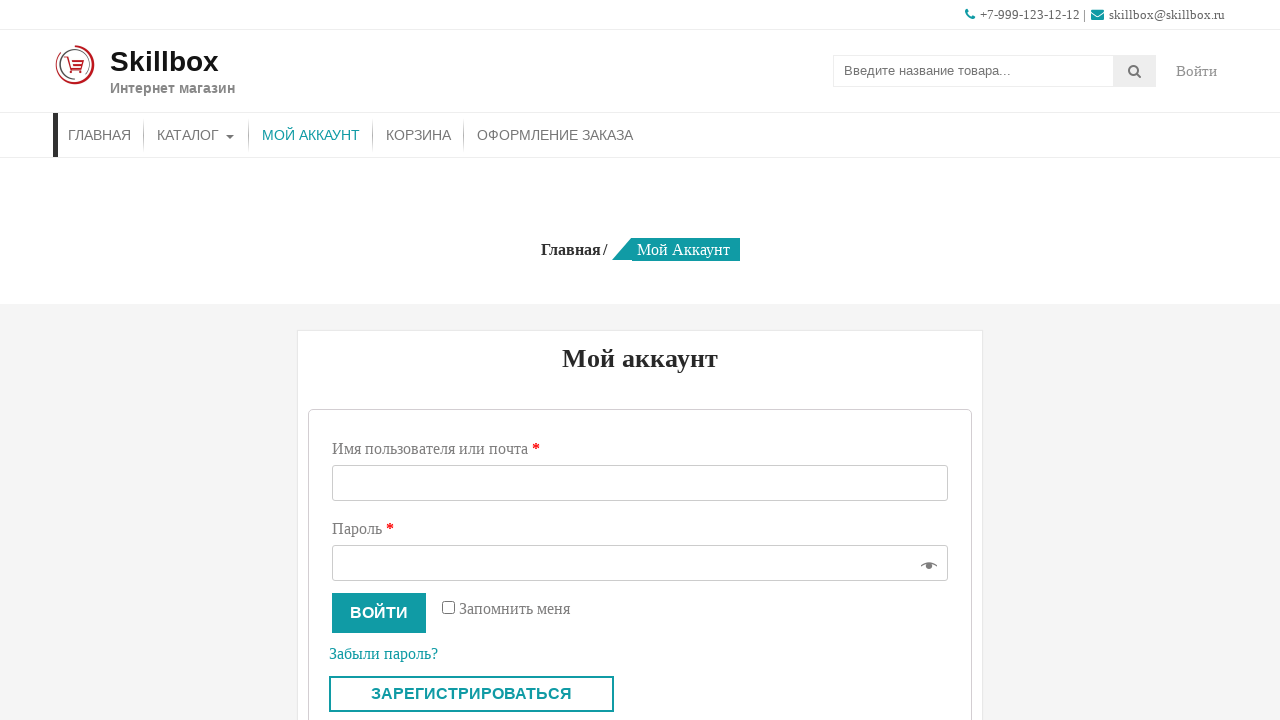

Filled username field with 'Inna' on #username
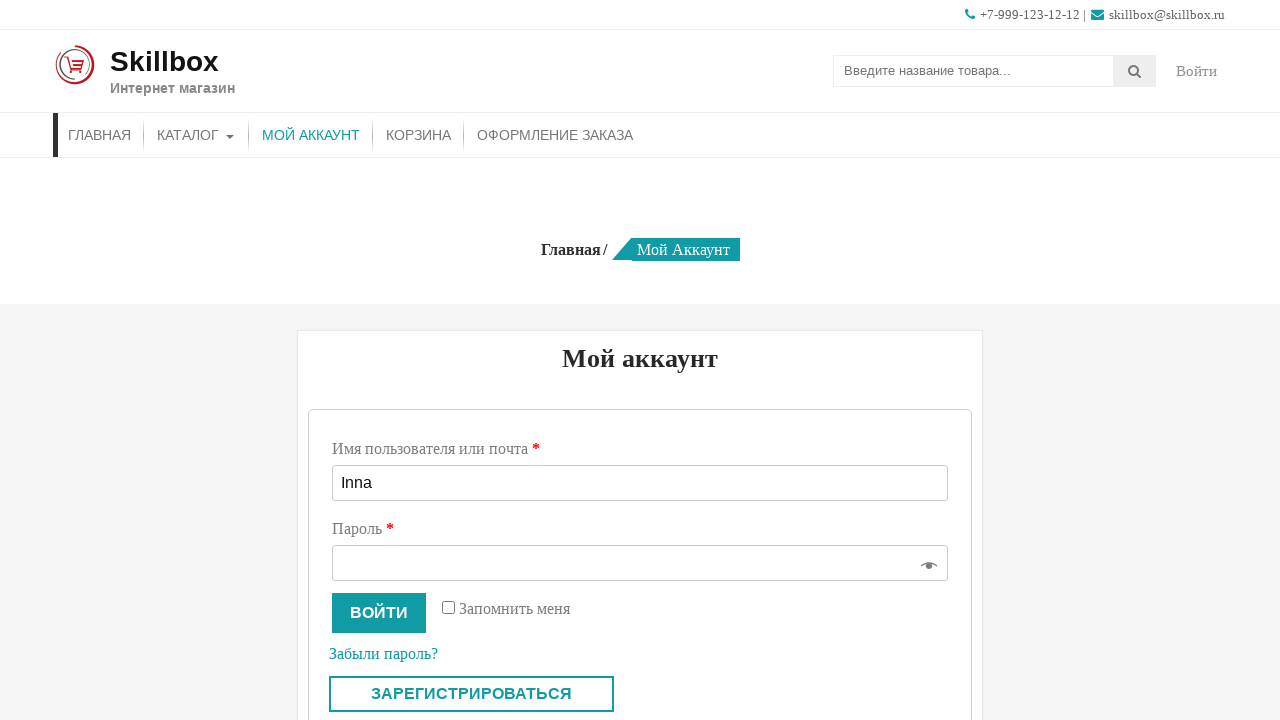

Filled password field with misprinted password 'tes@sk.ru' on #password
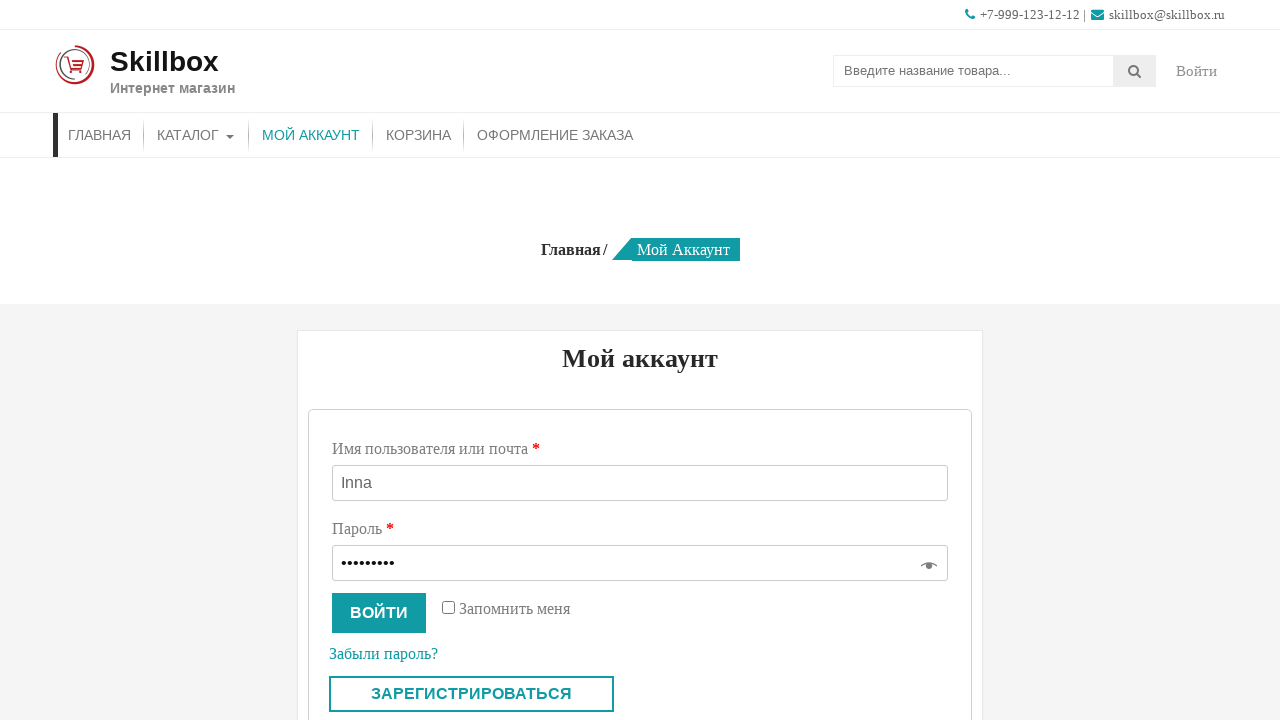

Clicked login button at (379, 613) on button[name='login']
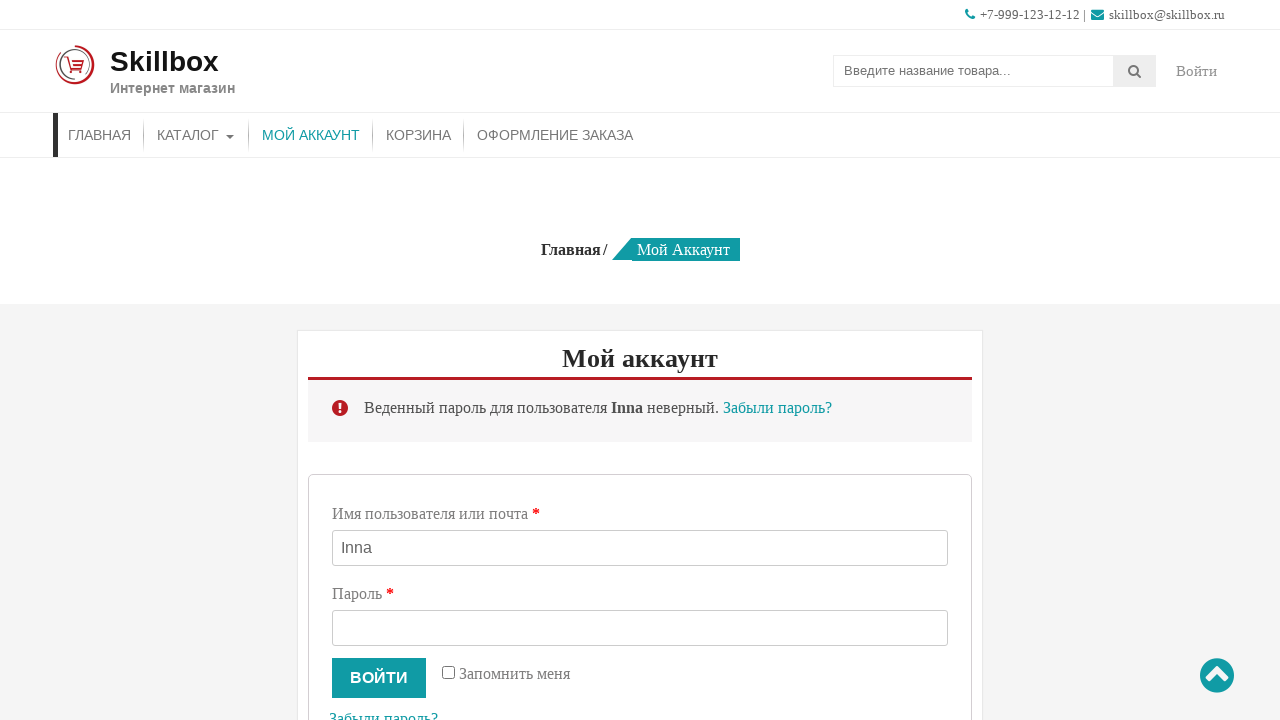

Error alert appeared after login attempt with incorrect password
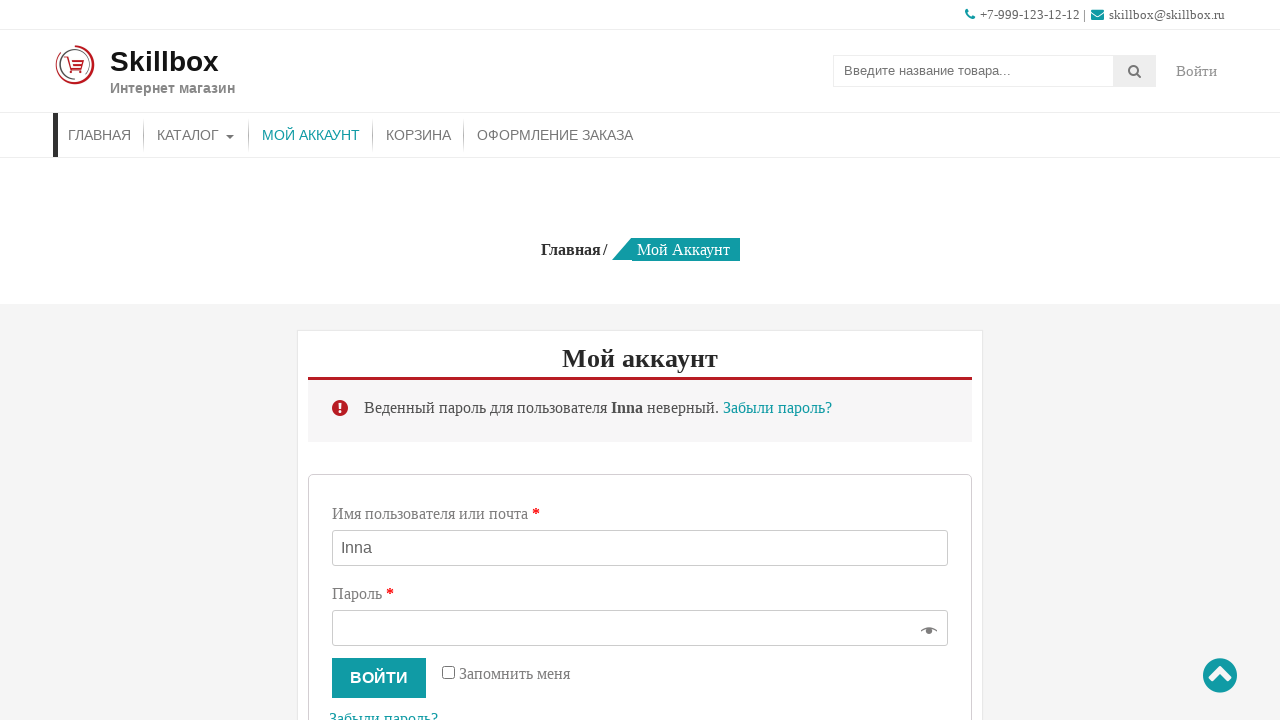

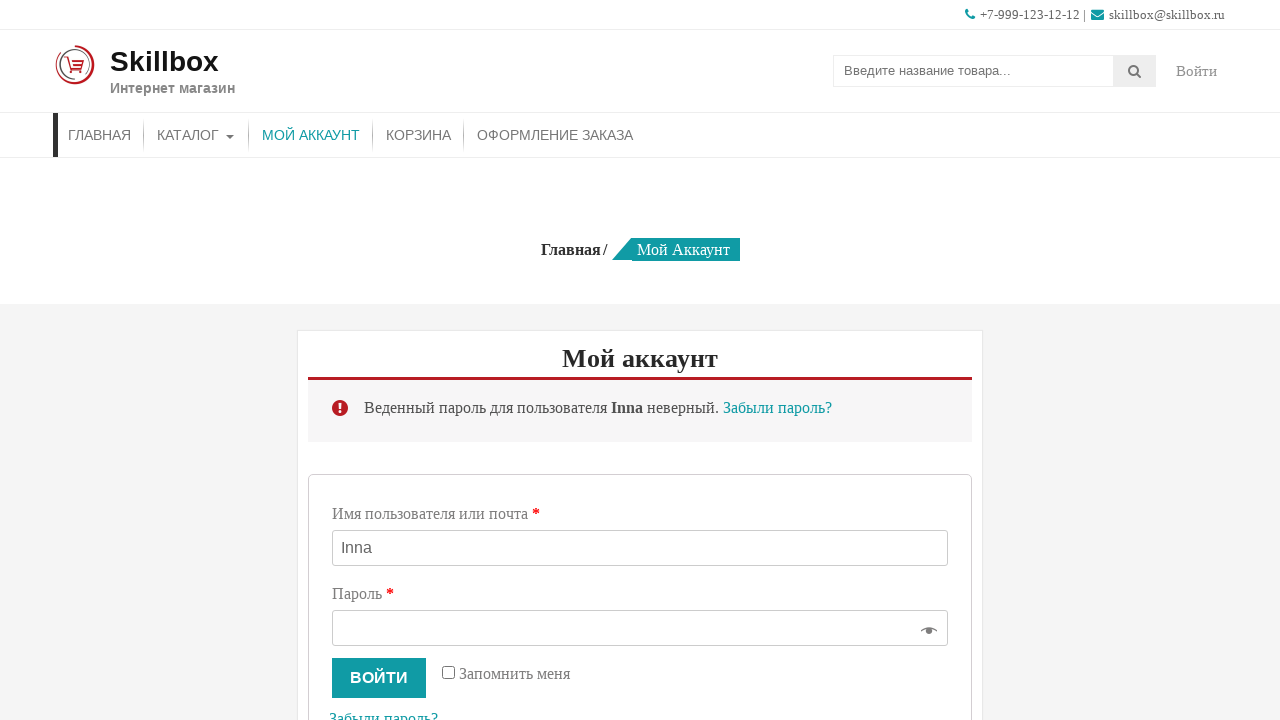